Tests checkbox functionality on the actions page by selecting checkboxes and clicking the result button

Starting URL: https://kristinek.github.io/site/examples/actions

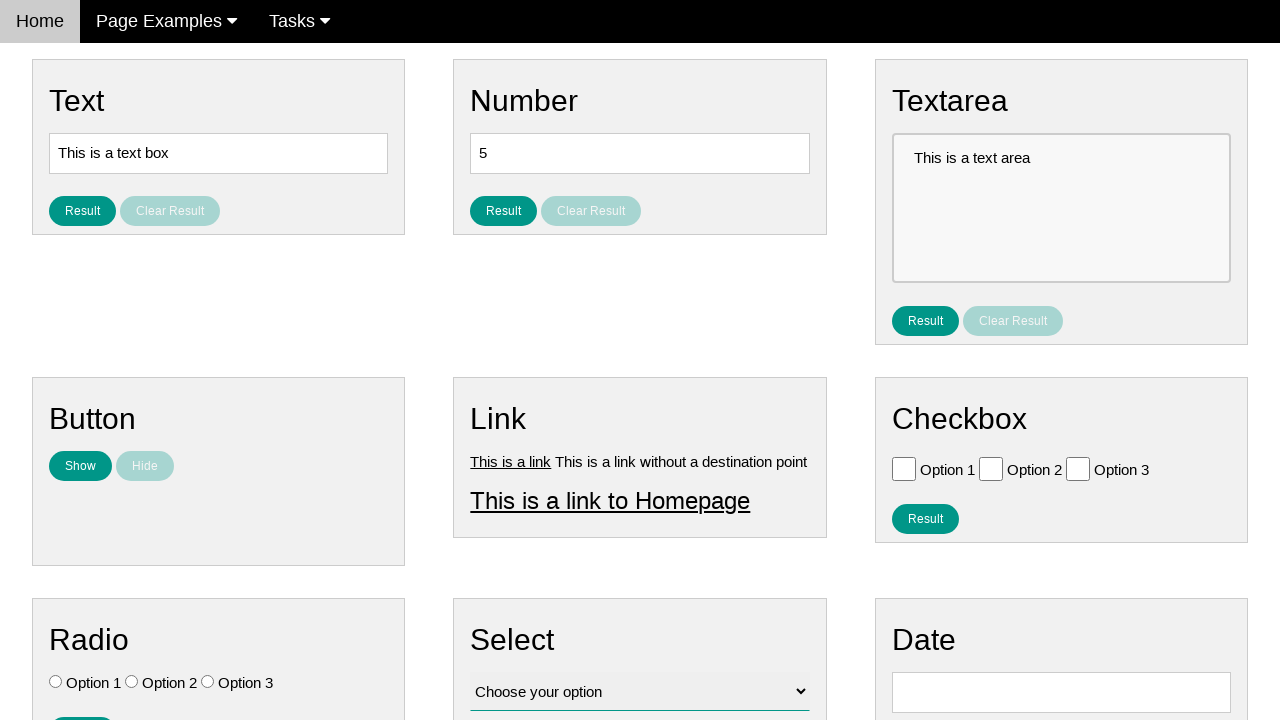

Clicked checkbox with value 'Option 1' at (904, 468) on [value='Option 1']
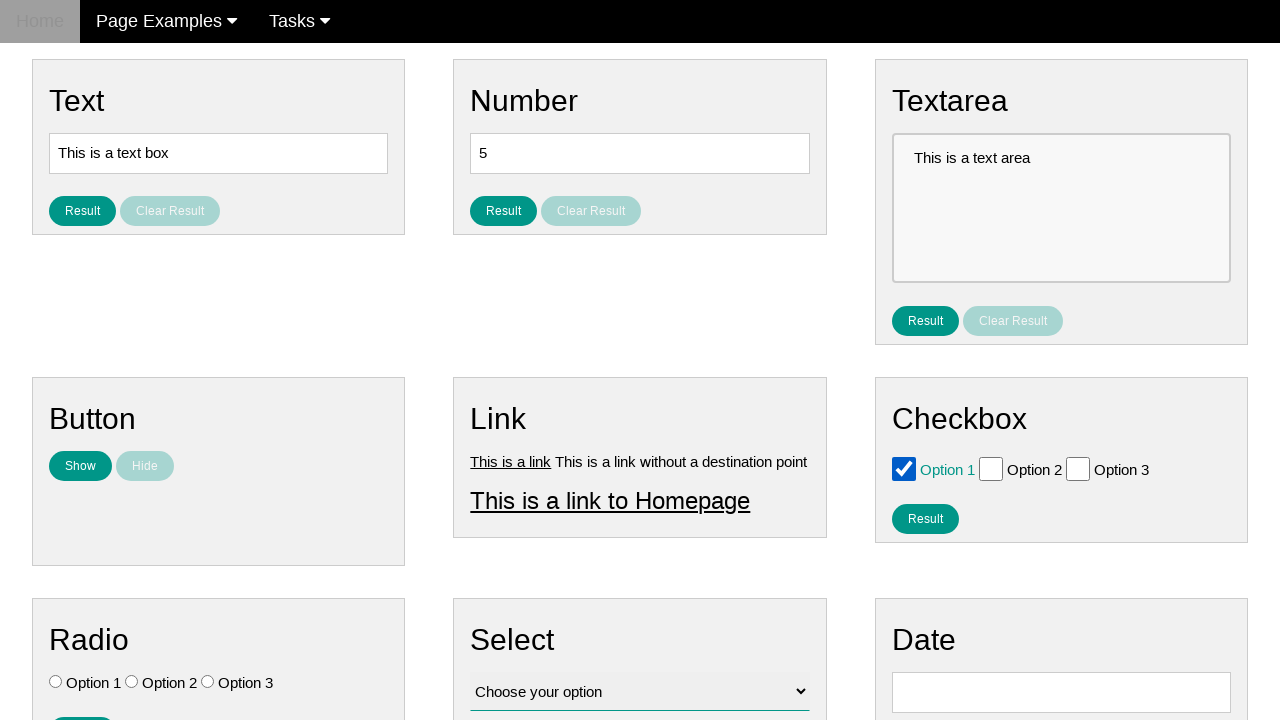

Clicked checkbox with value 'Option 2' at (991, 468) on [value='Option 2']
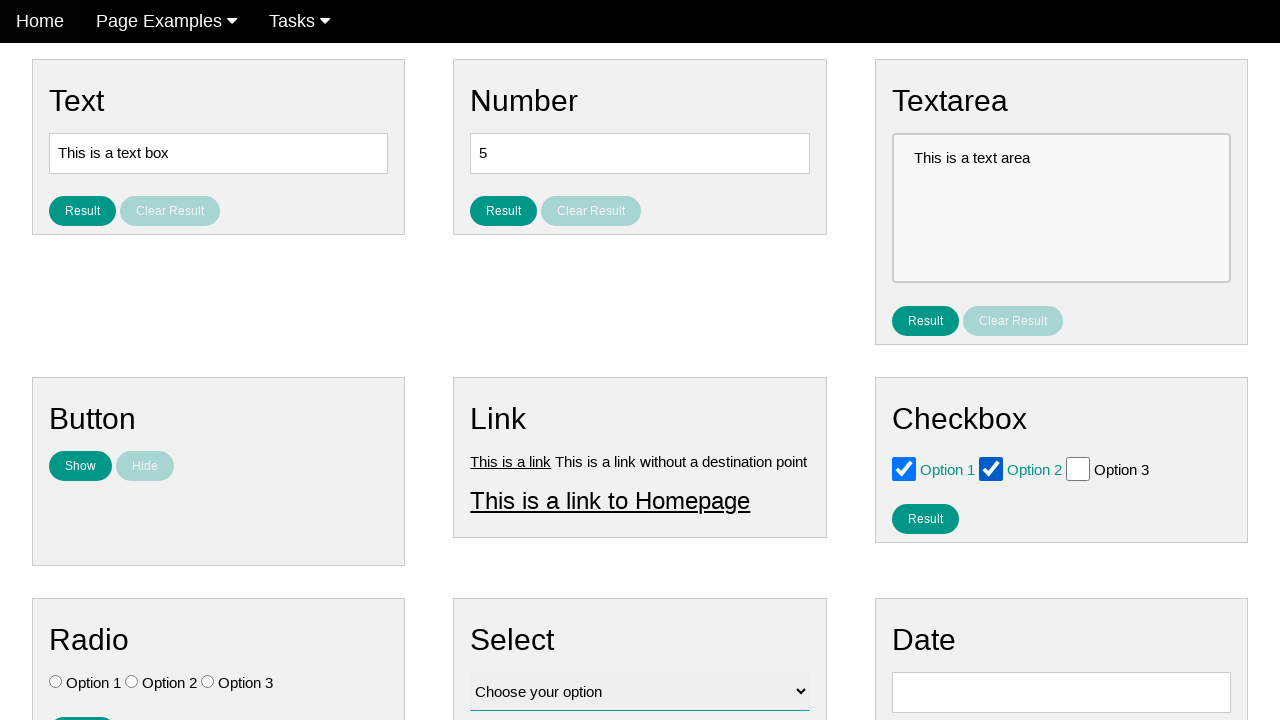

Clicked result button to submit checkbox selections at (925, 518) on #result_button_checkbox
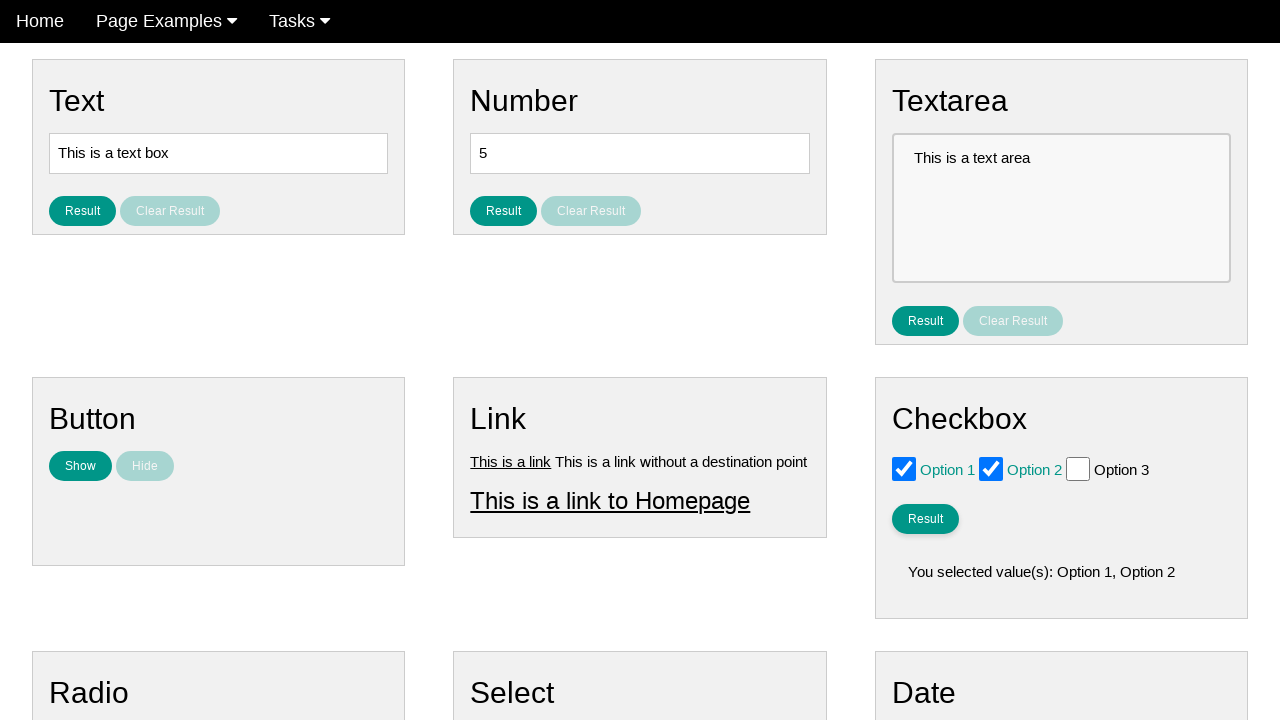

Checkbox result element loaded successfully
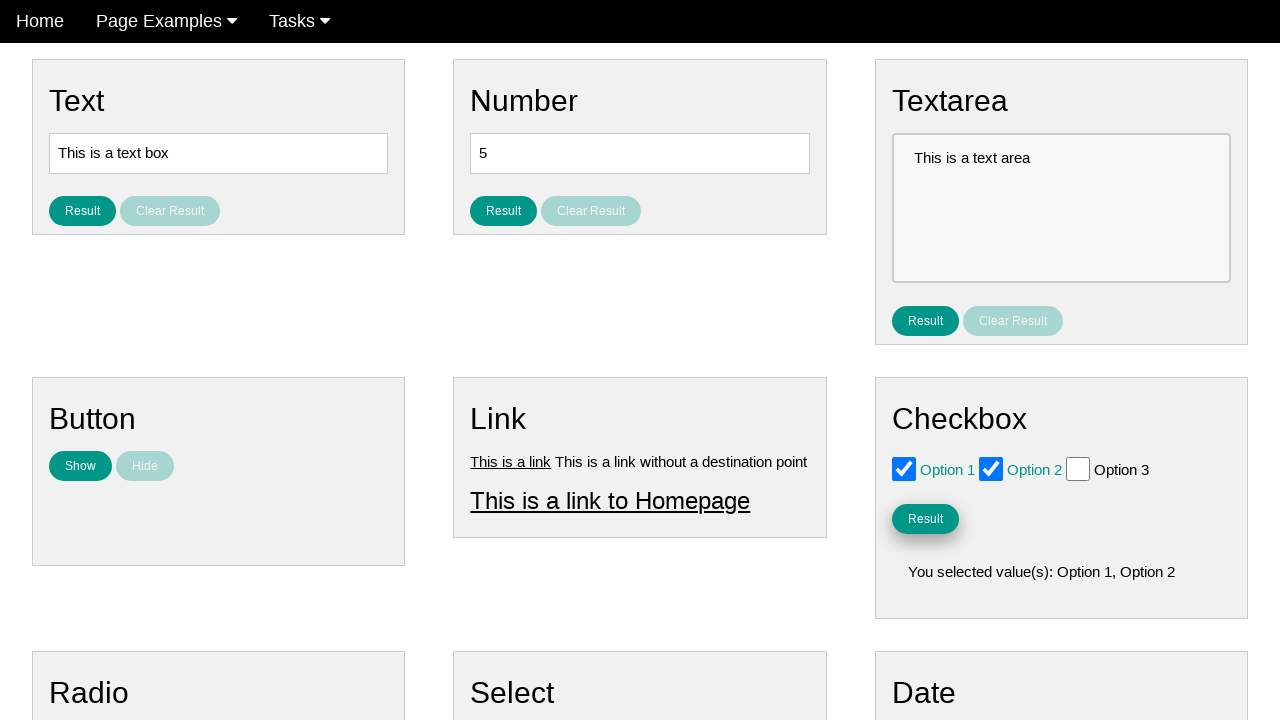

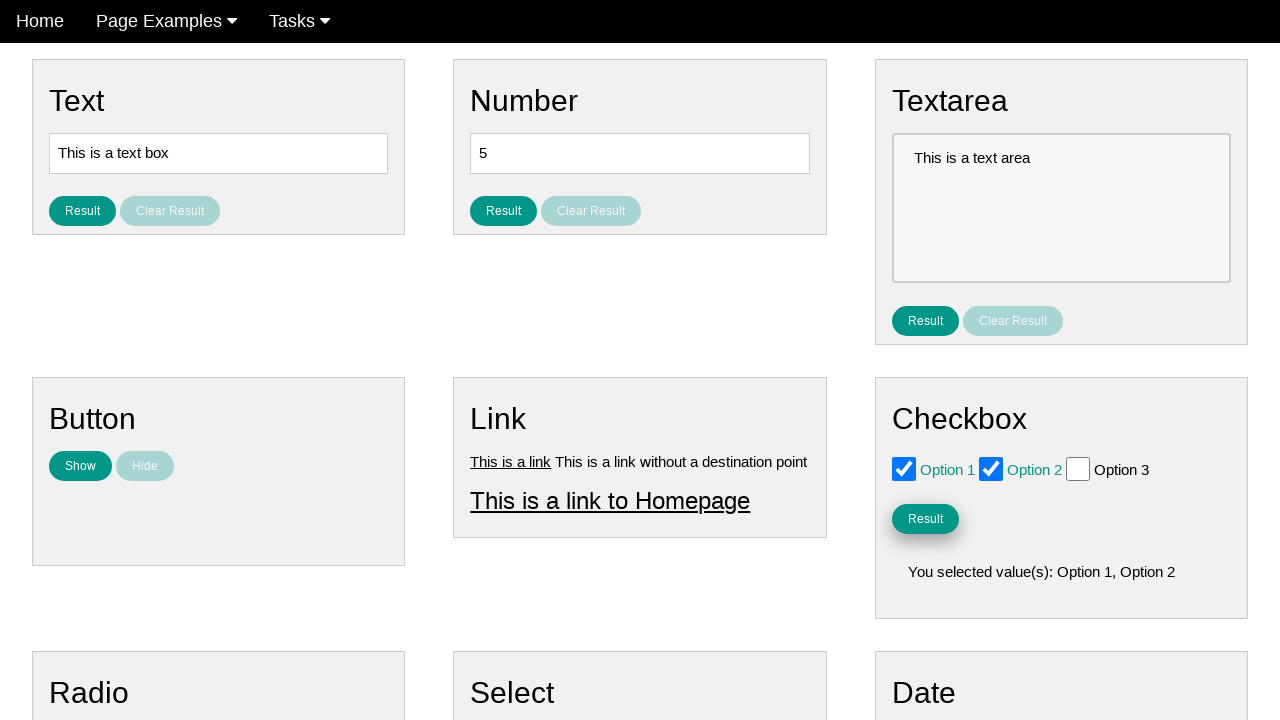